Tests subscription feature on home page by scrolling to footer, entering email in subscription input, and verifying success message

Starting URL: https://automationexercise.com

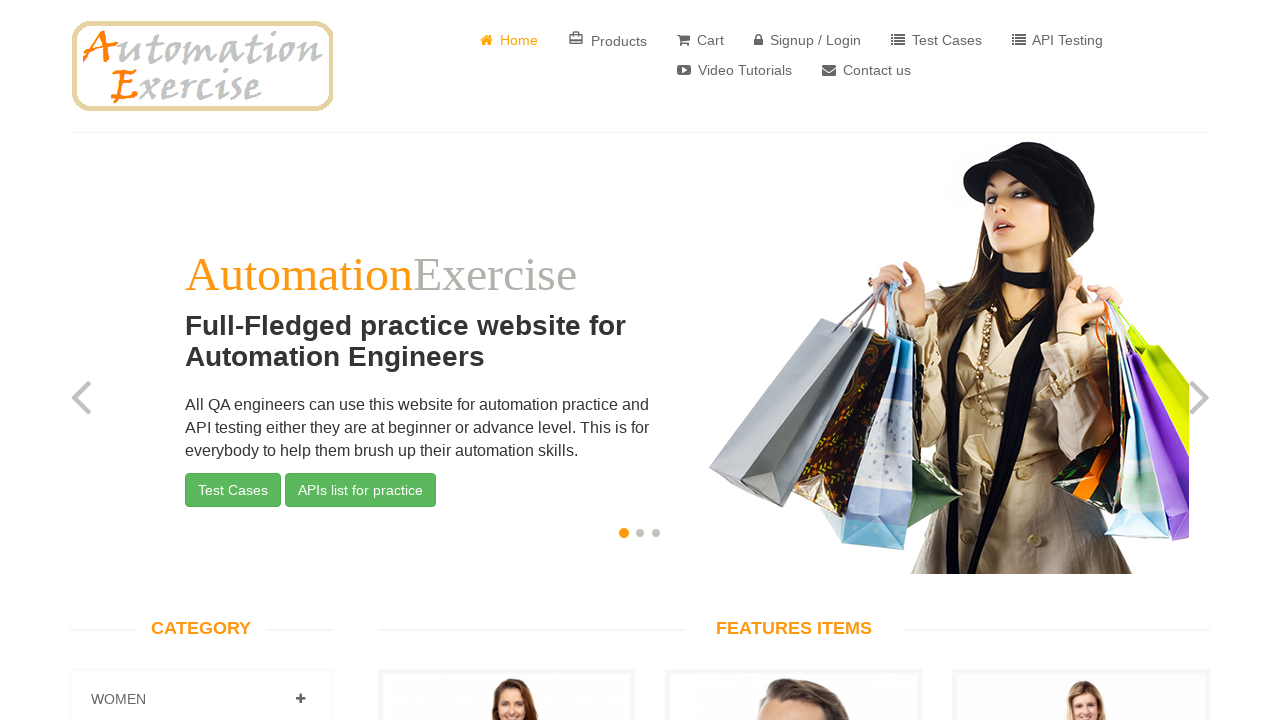

Home page loaded and body element is visible
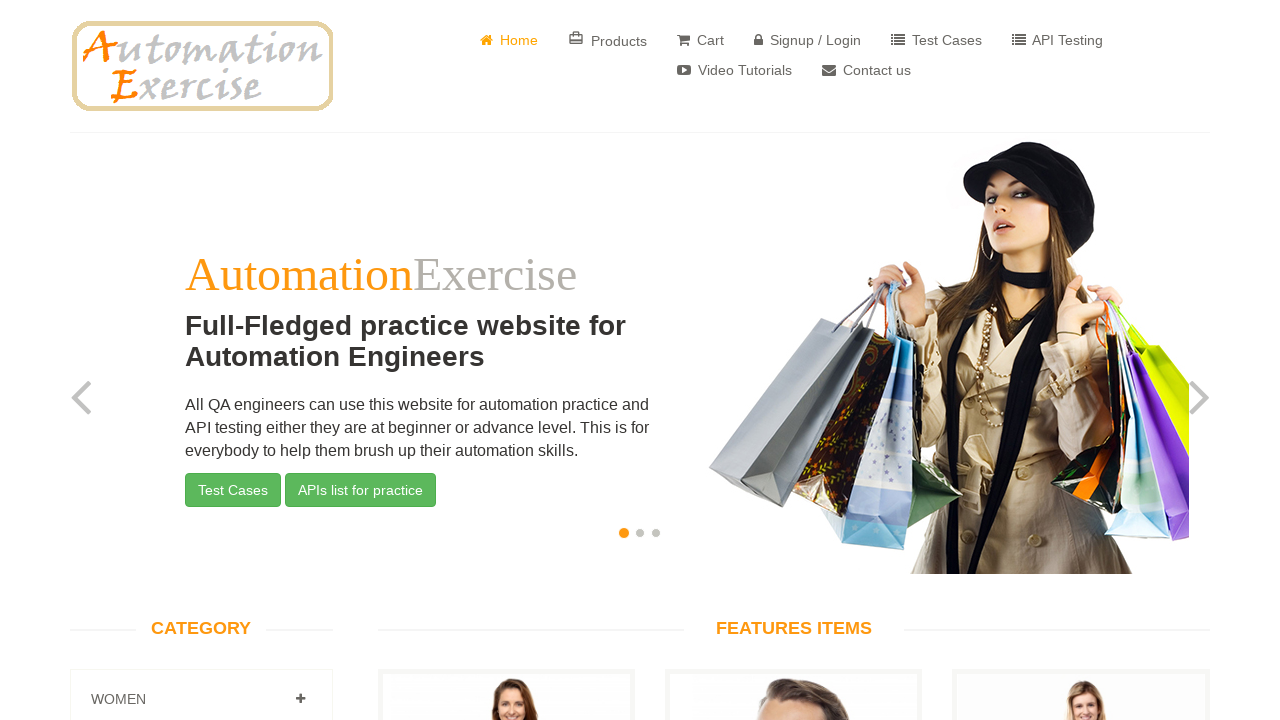

Scrolled to footer section
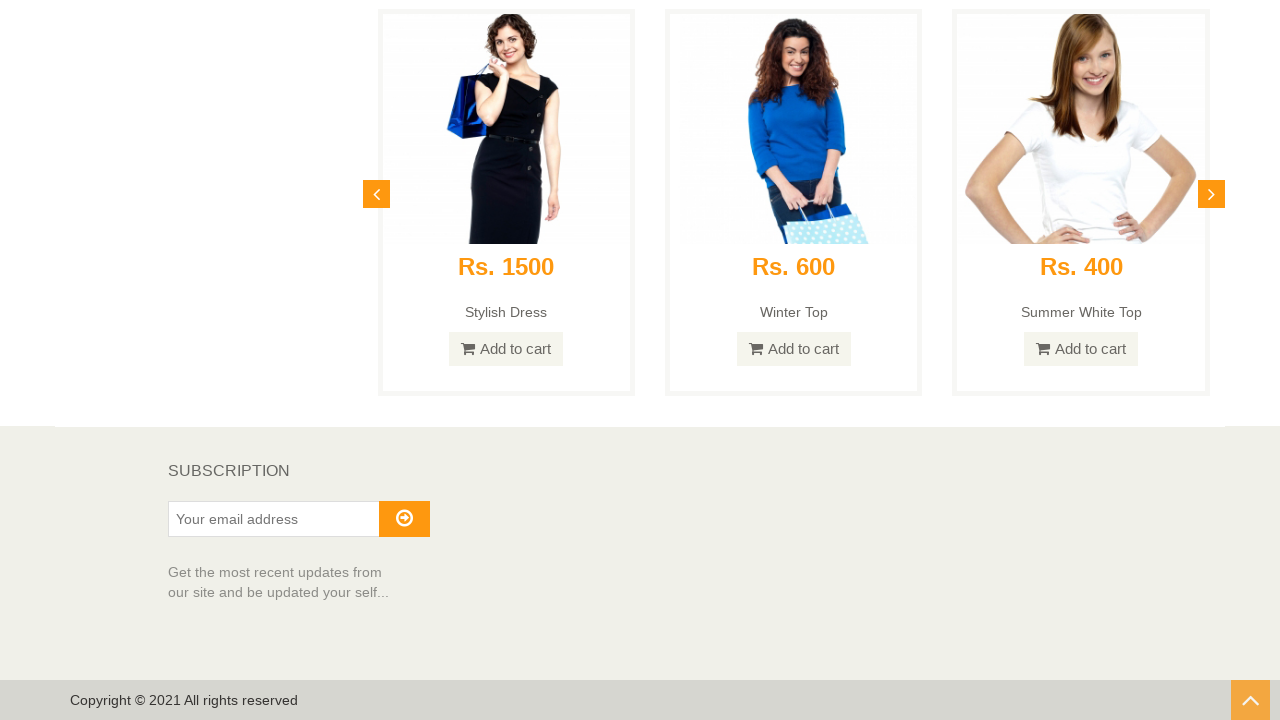

SUBSCRIPTION heading is visible in footer
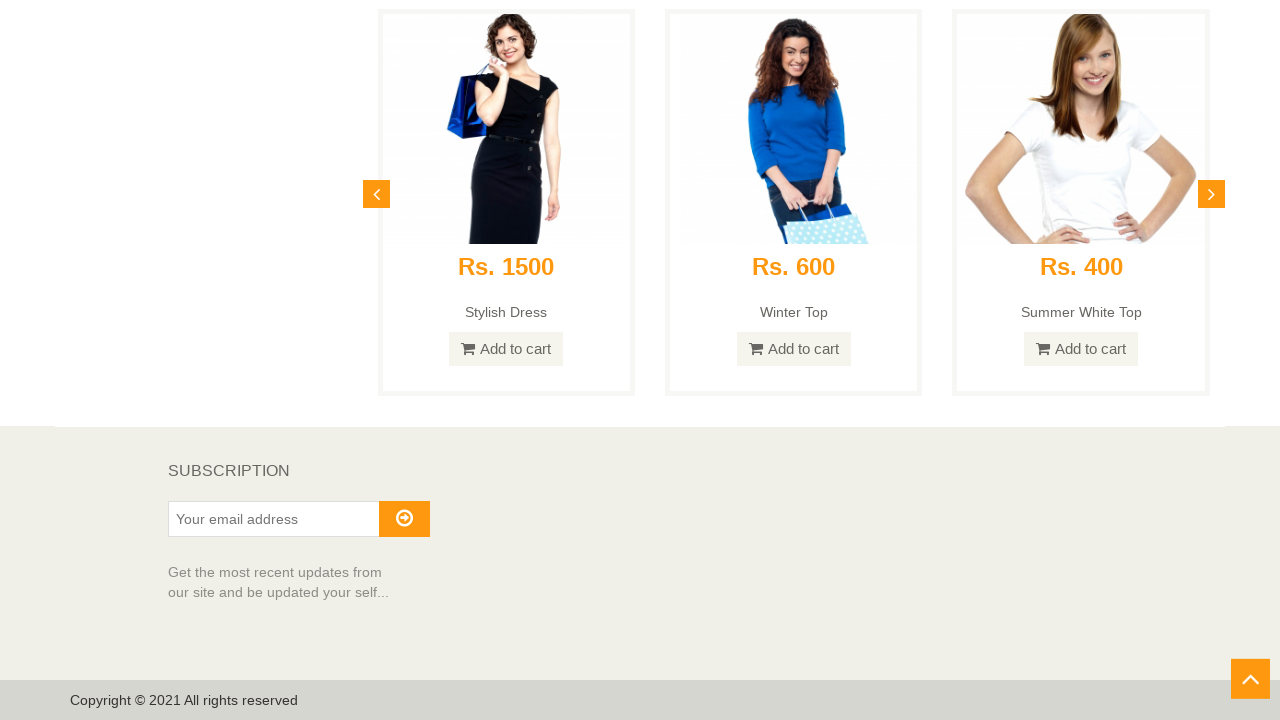

Entered email address 'subscriber_test@example.com' in subscription field on #susbscribe_email
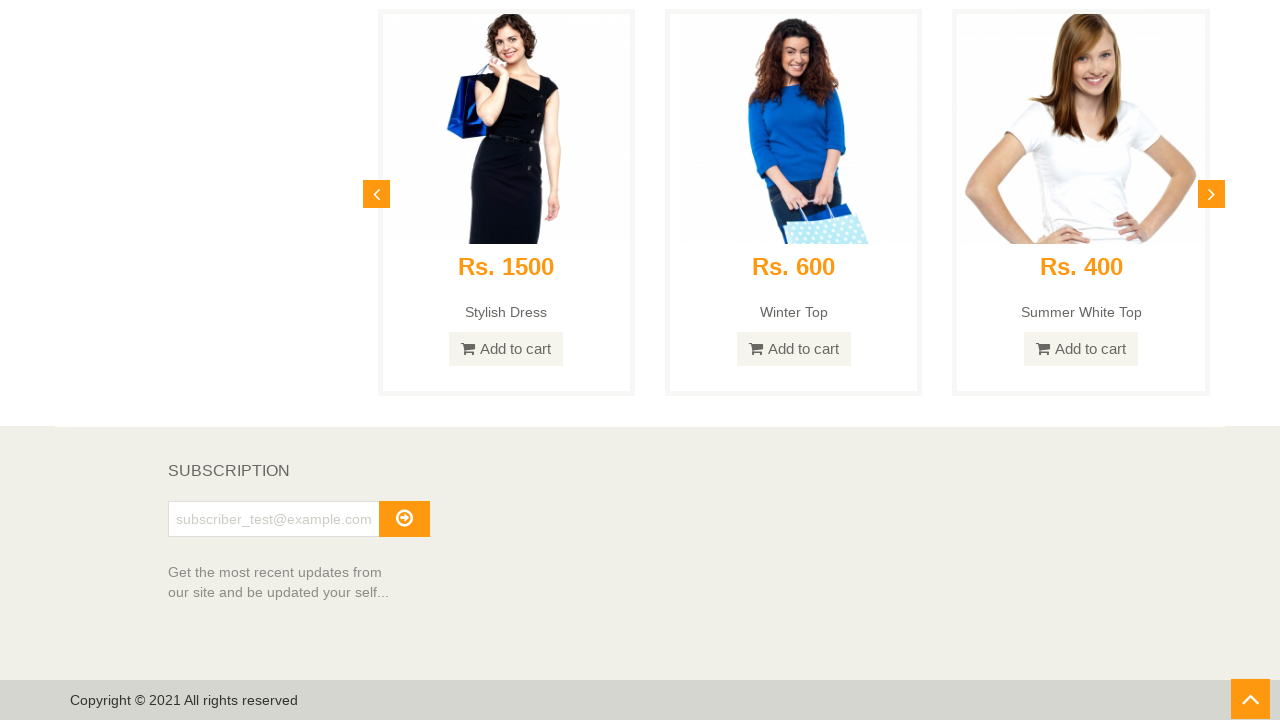

Clicked subscribe button to submit subscription at (404, 519) on #subscribe
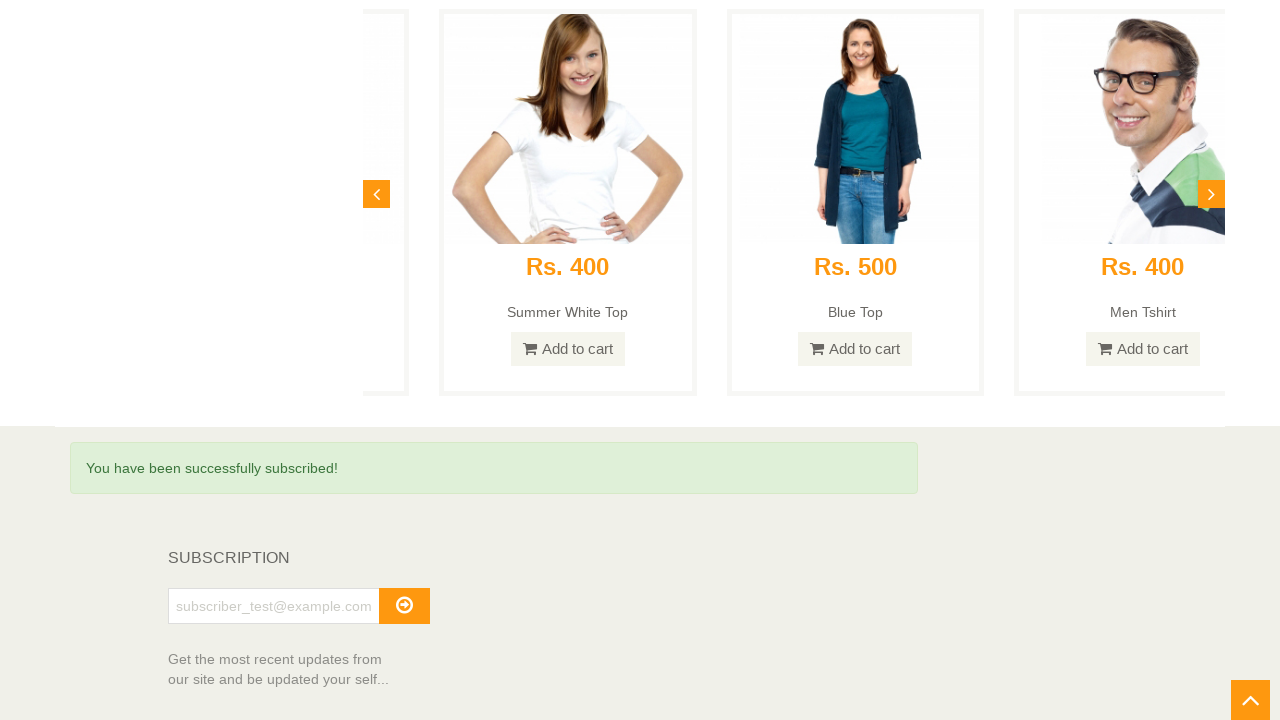

Success message 'You have been successfully subscribed!' is displayed
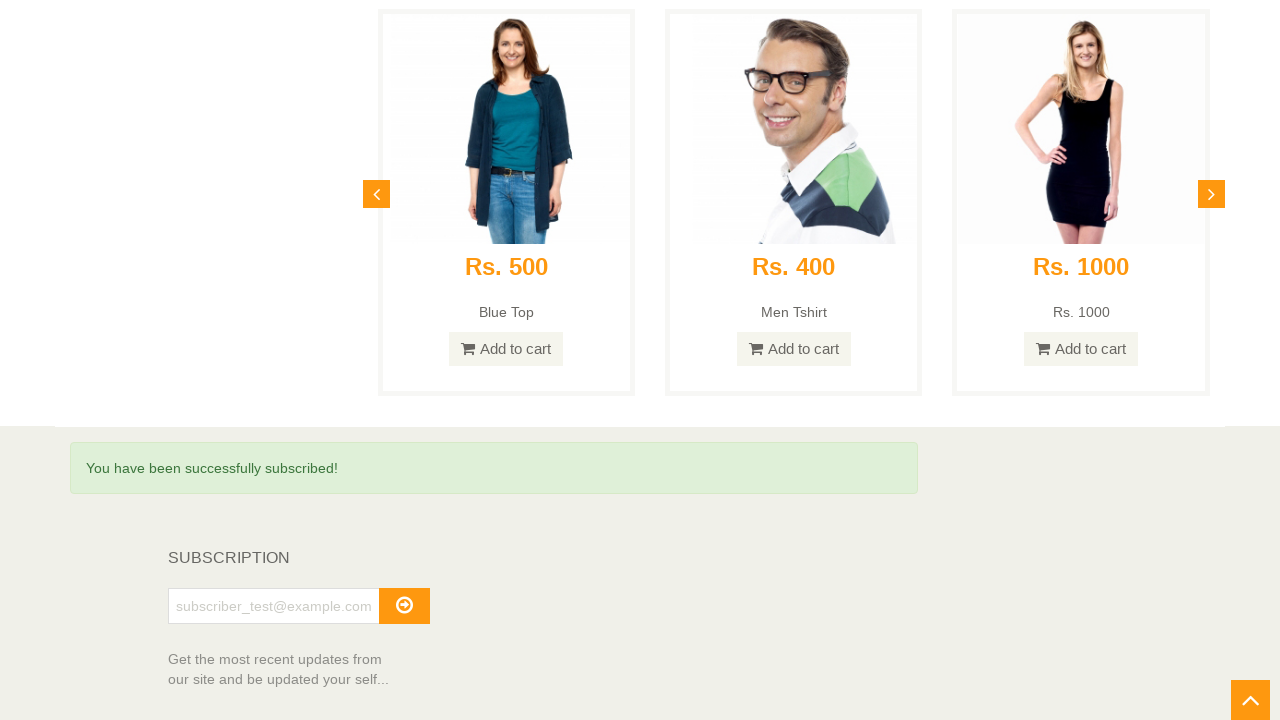

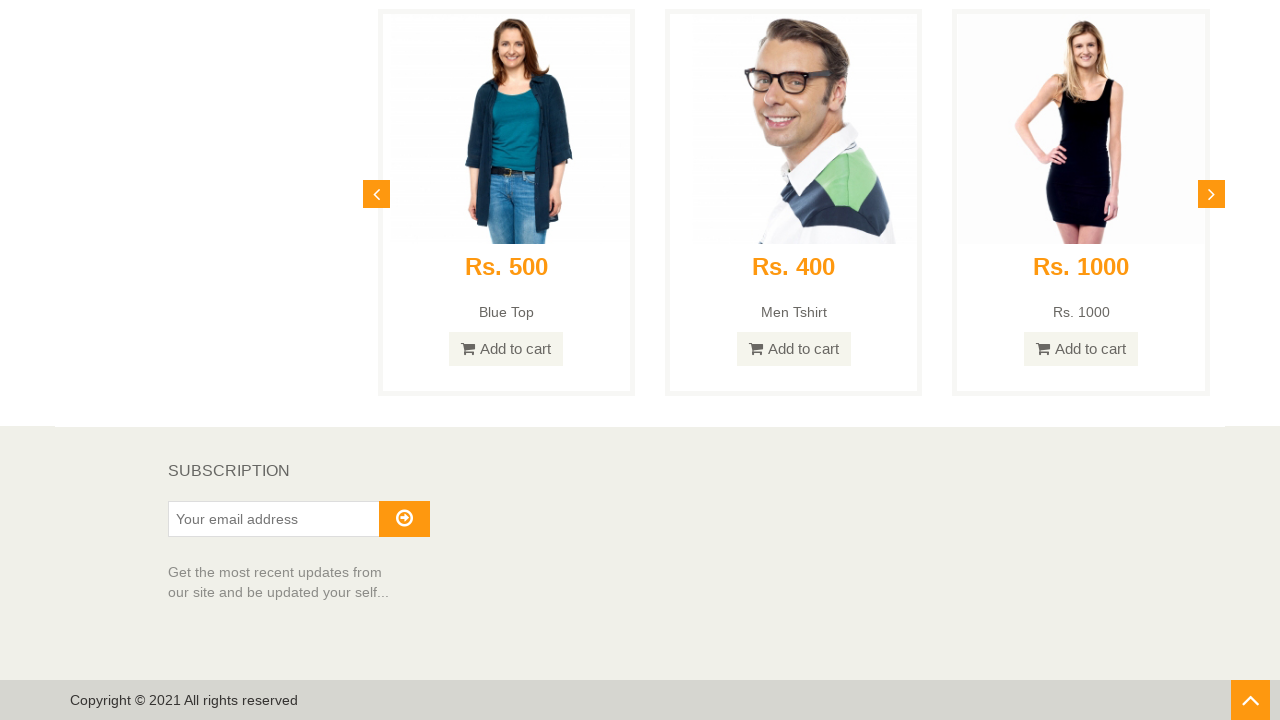